Tests cart functionality including adding multiple items, removing and restoring items via undo, updating quantity, and validating coupon error message when no coupon code is entered

Starting URL: https://practice.automationtesting.in/

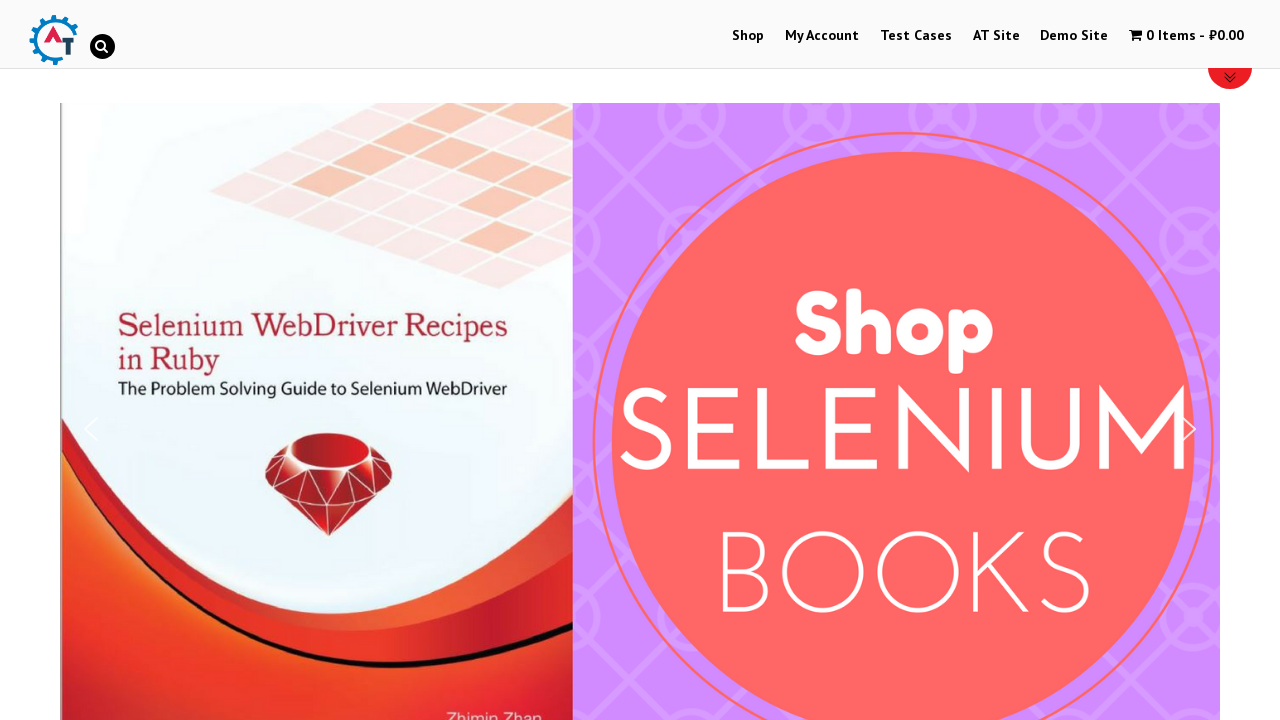

Clicked Shop link to navigate to shop page at (748, 36) on text=Shop
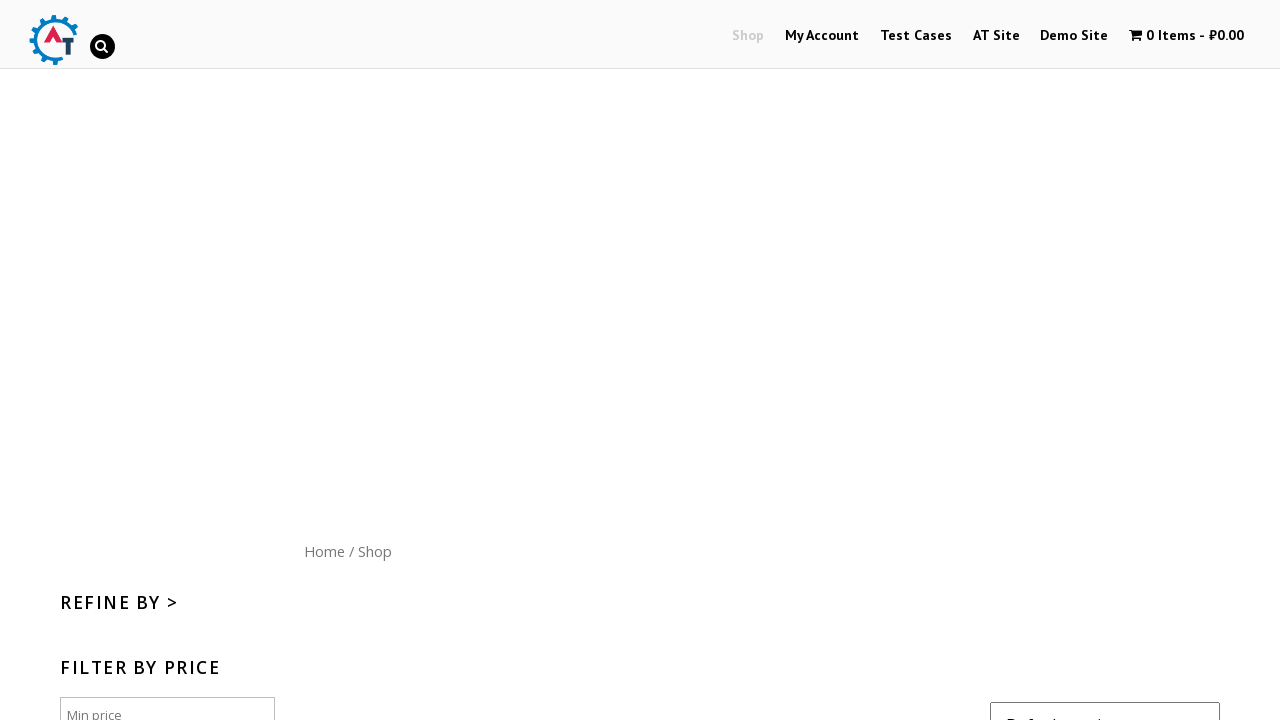

Scrolled down 300px to view products
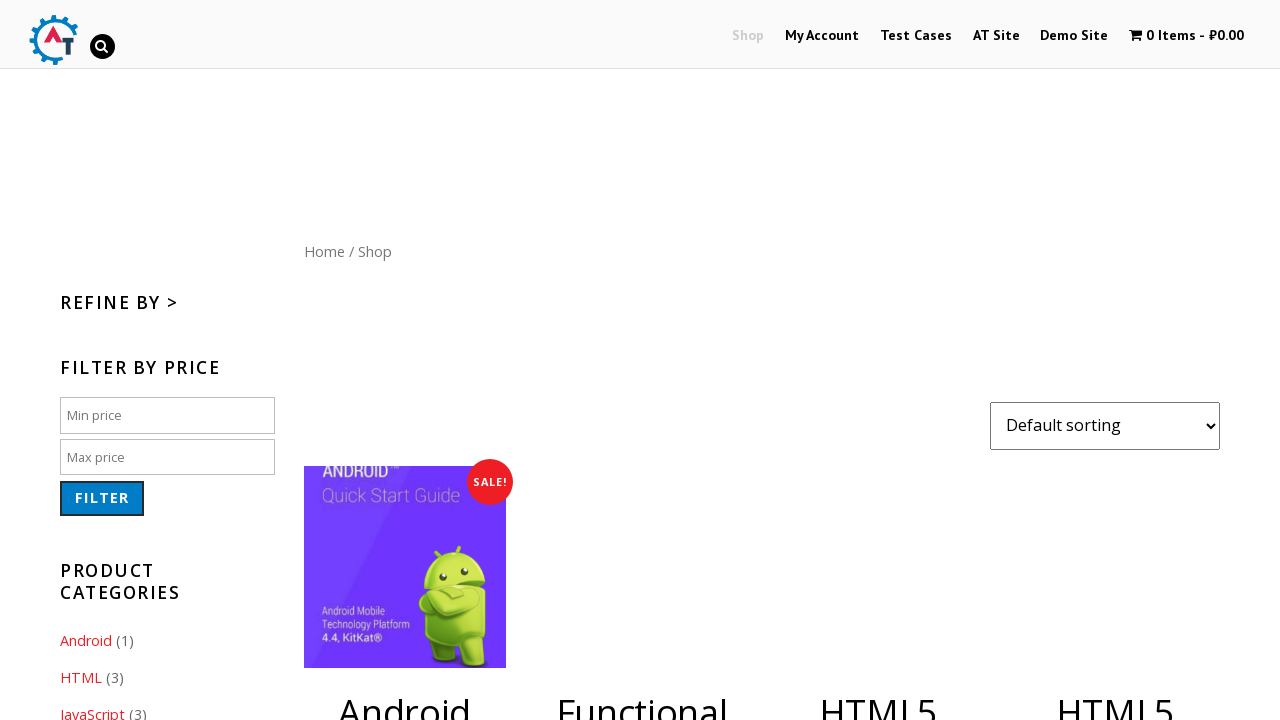

Added first item (4th product) to cart at (1115, 361) on xpath=//*[@id="content"]/ul/li[4]/a[2]
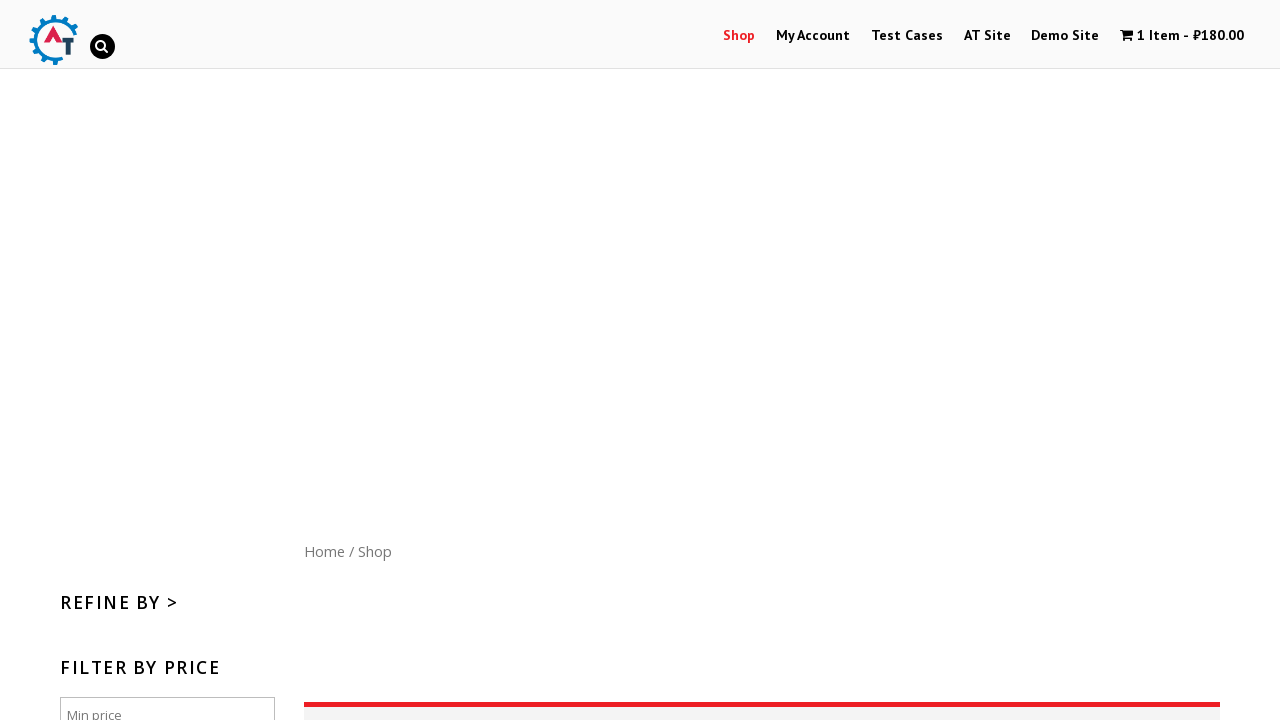

Waited for cart to update after adding first item
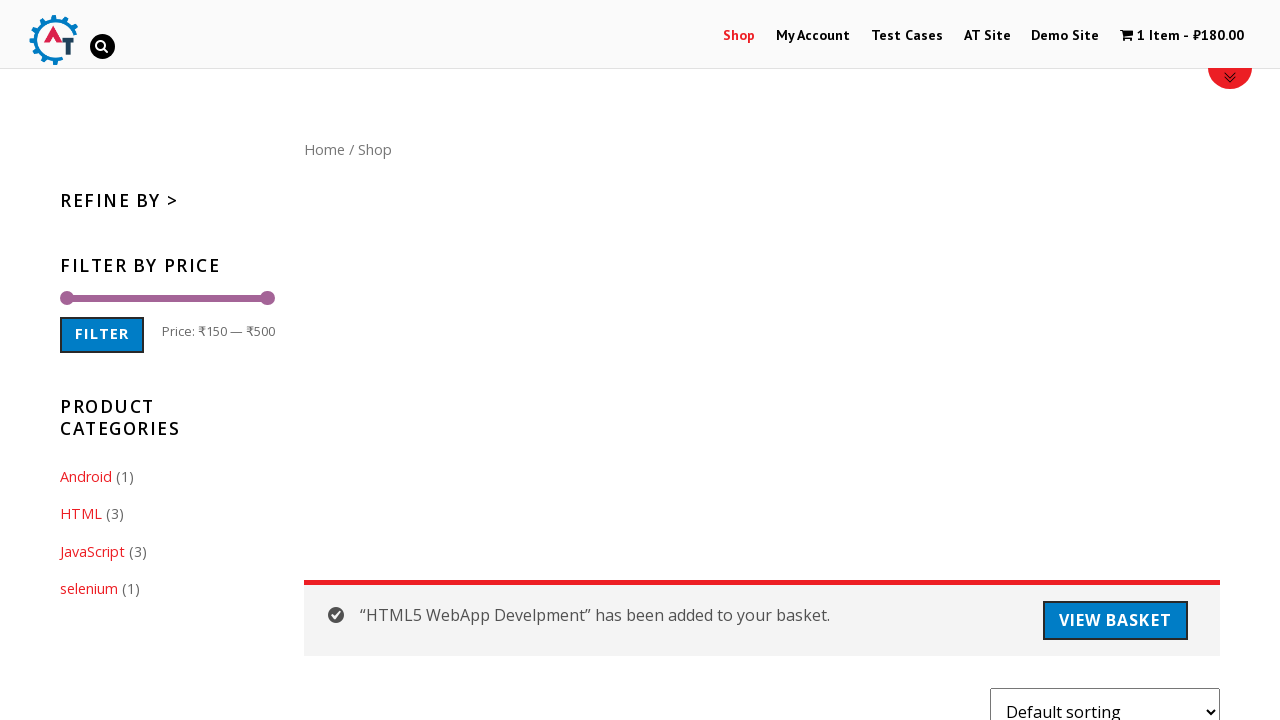

Added second item (6th product) to cart at (641, 360) on xpath=//*[@id="content"]/ul/li[6]/a[2]
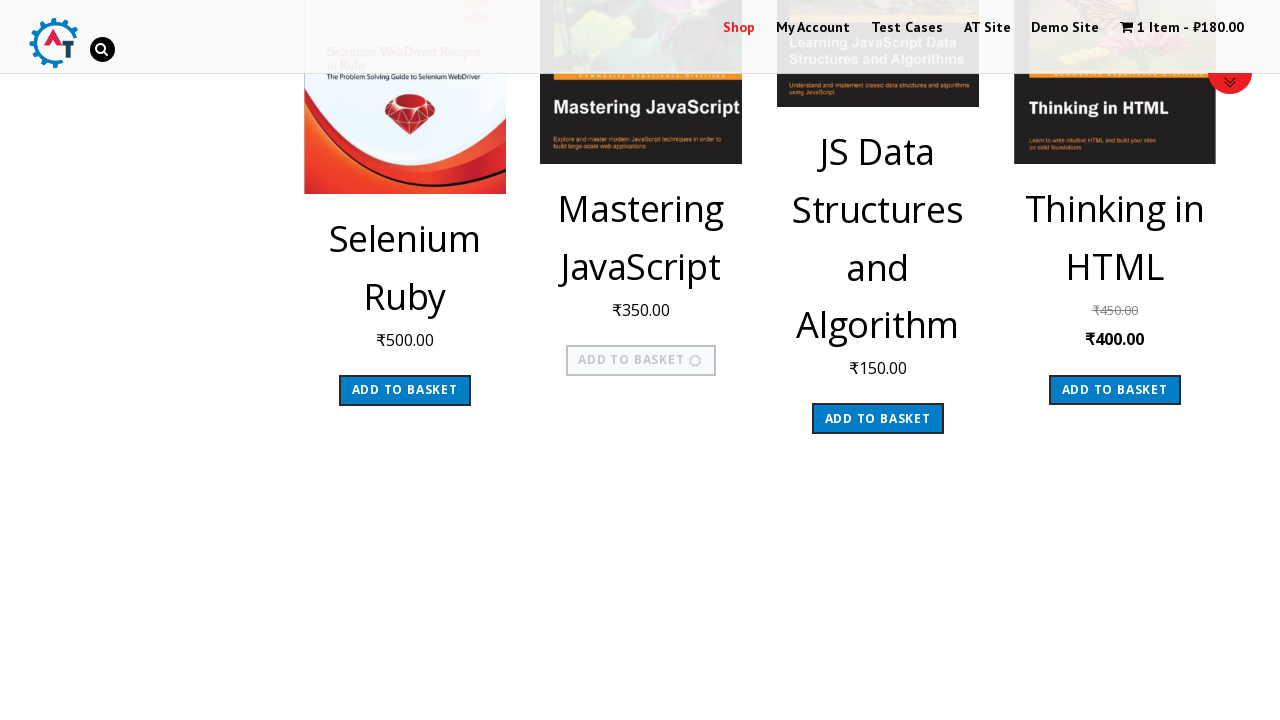

Clicked View Basket link to navigate to cart page at (1115, 360) on text=View Basket
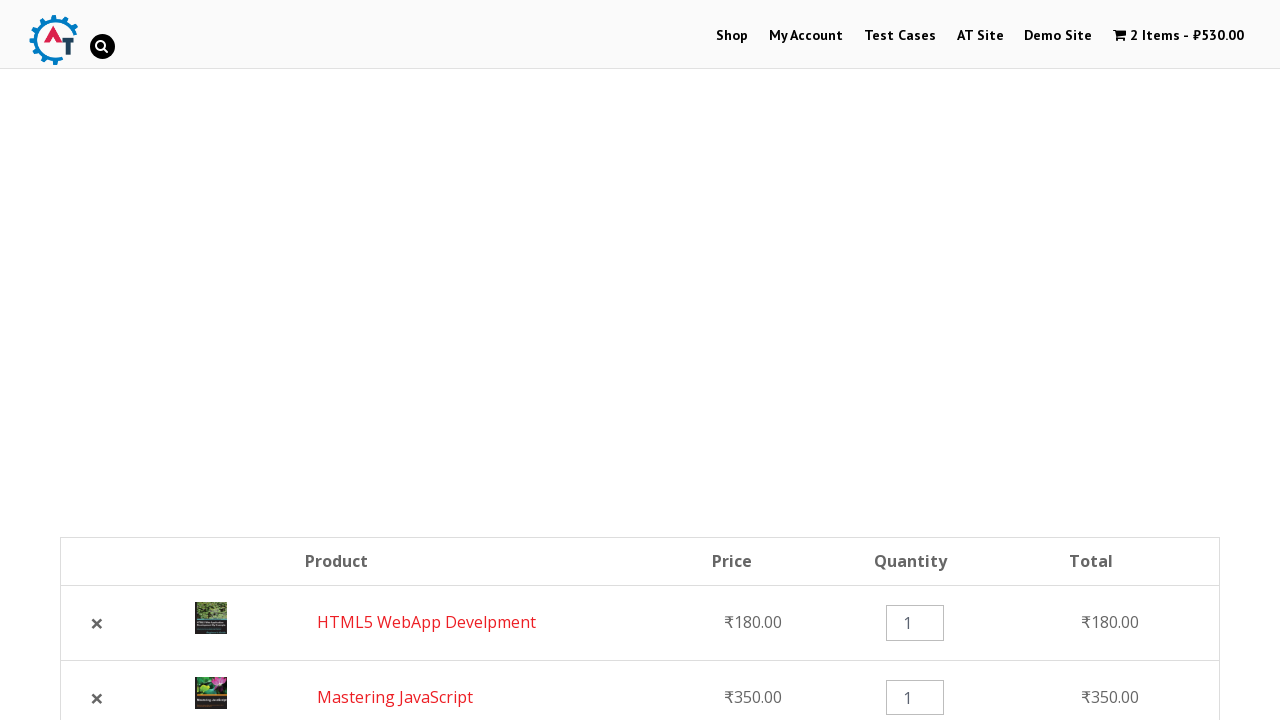

Waited for basket page to load
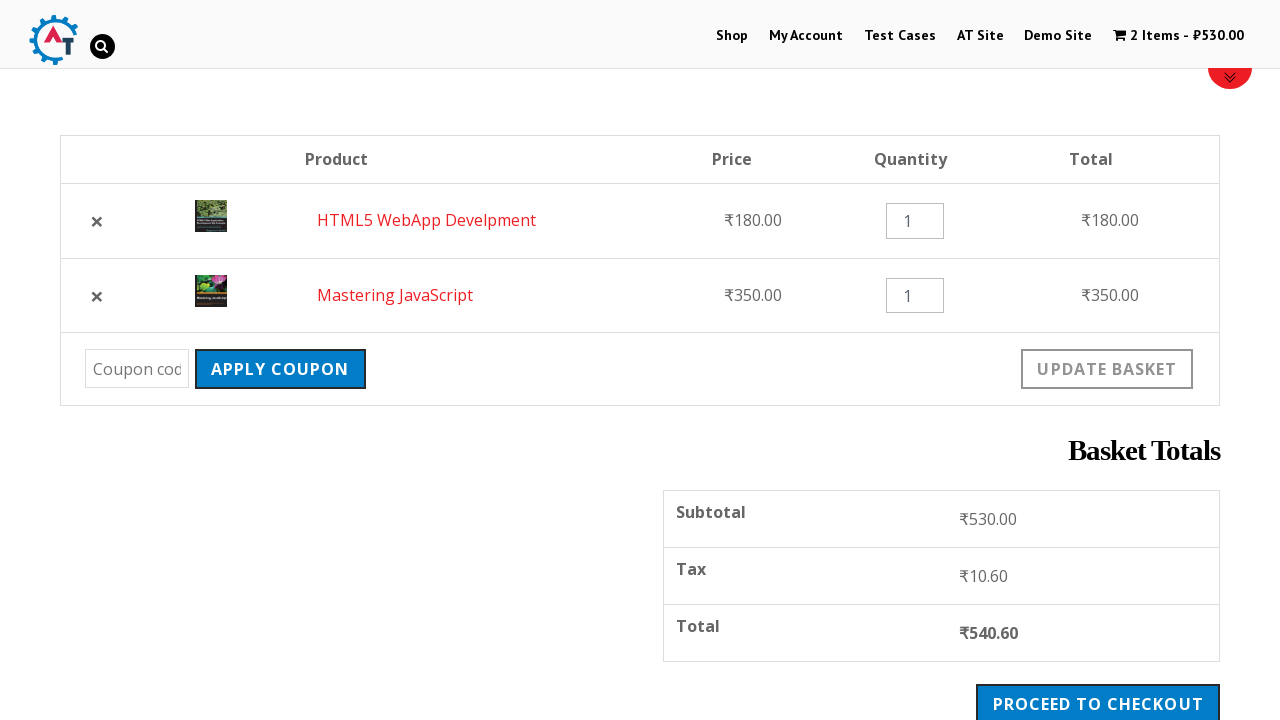

Removed first item from cart at (97, 221) on tr:nth-child(1) > td.product-remove > a
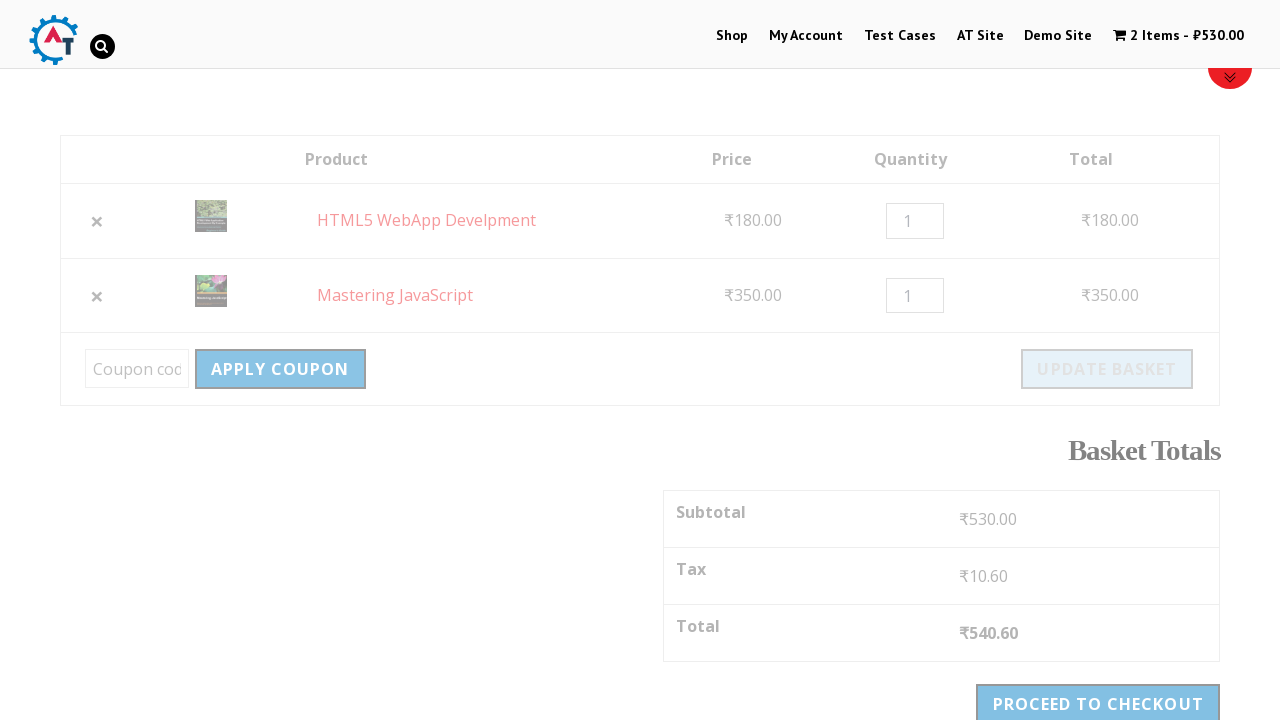

Clicked Undo to restore the removed item at (436, 170) on text=Undo?
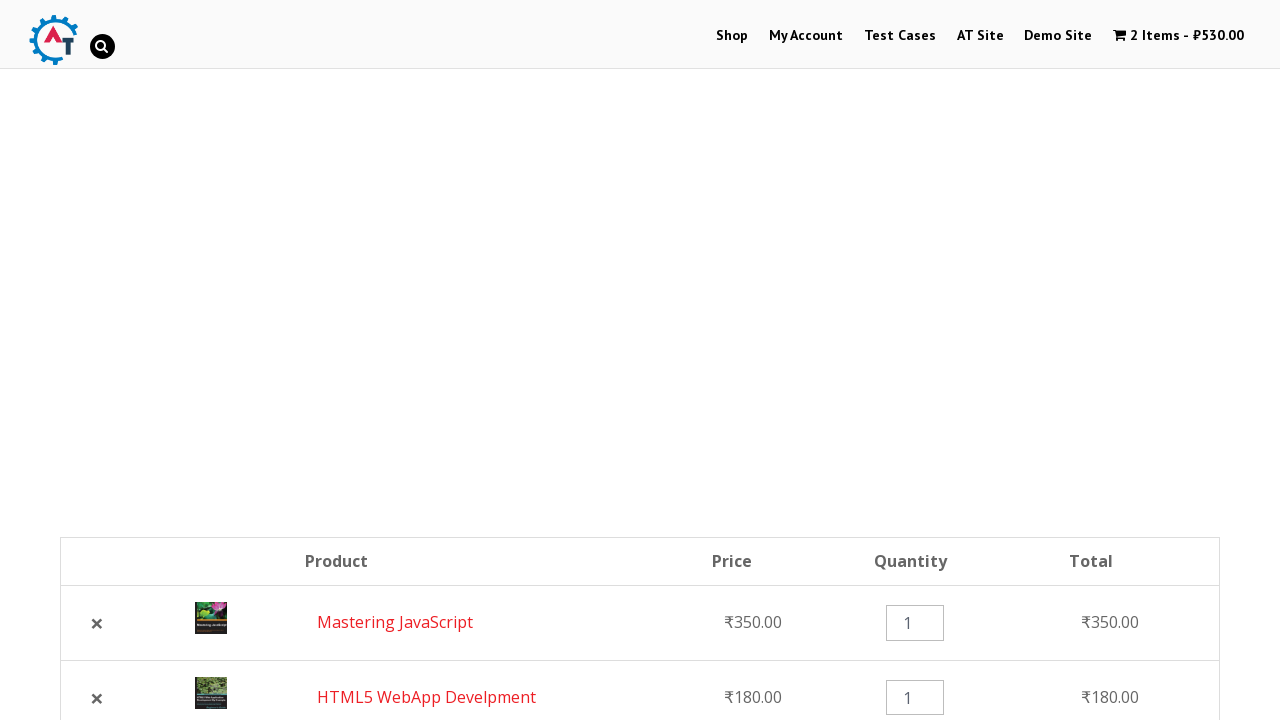

Waited for item to be restored in cart
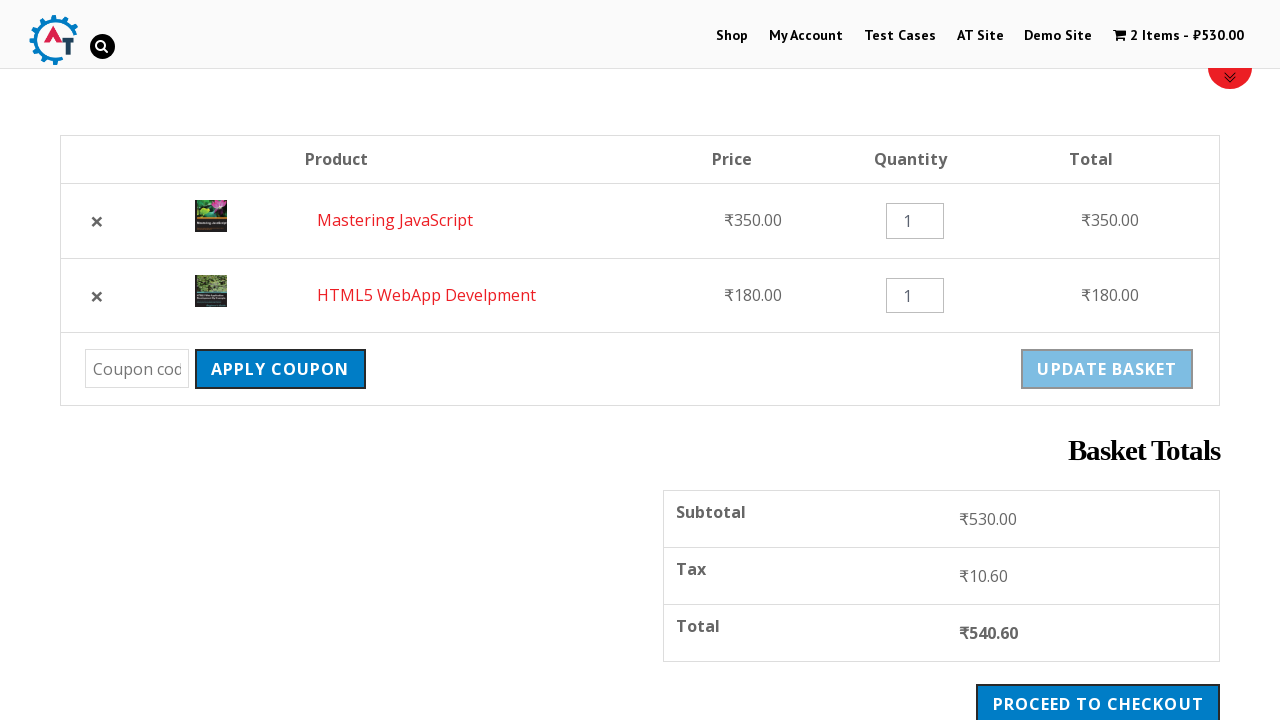

Cleared quantity field for first item on xpath=//tr[1]/td[5]/div/input
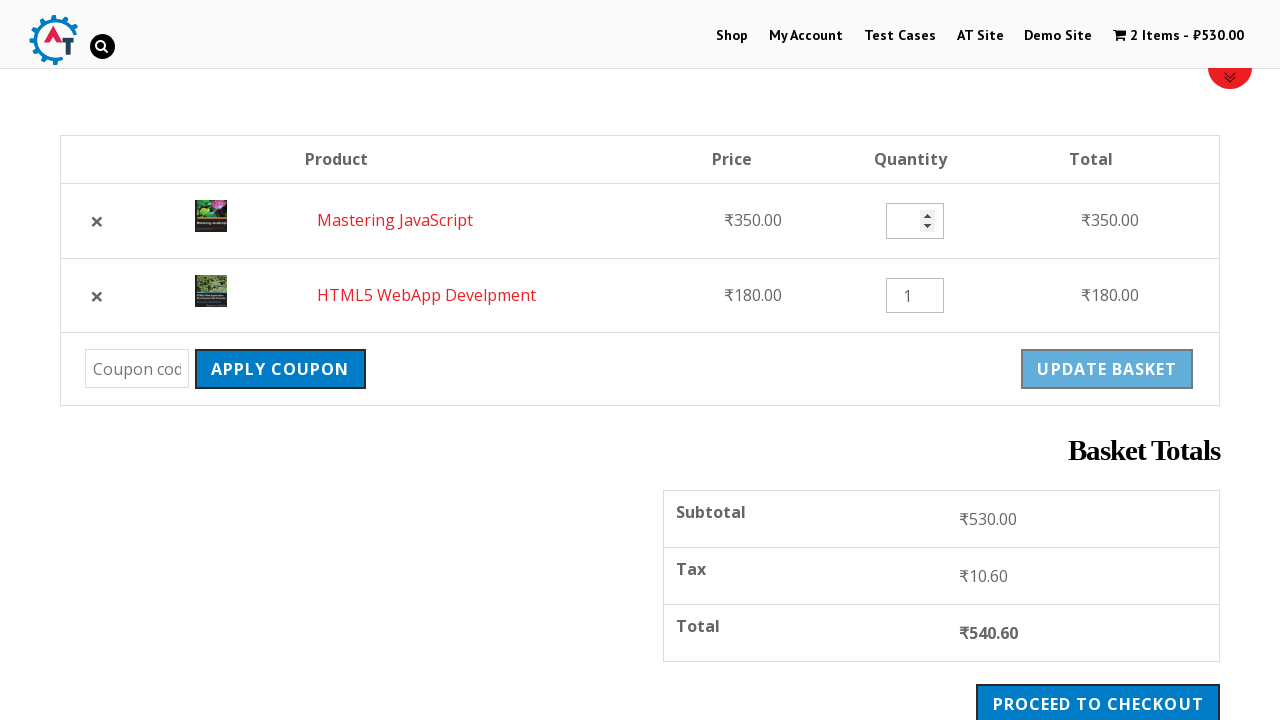

Entered new quantity of 3 for first item on xpath=//tr[1]/td[5]/div/input
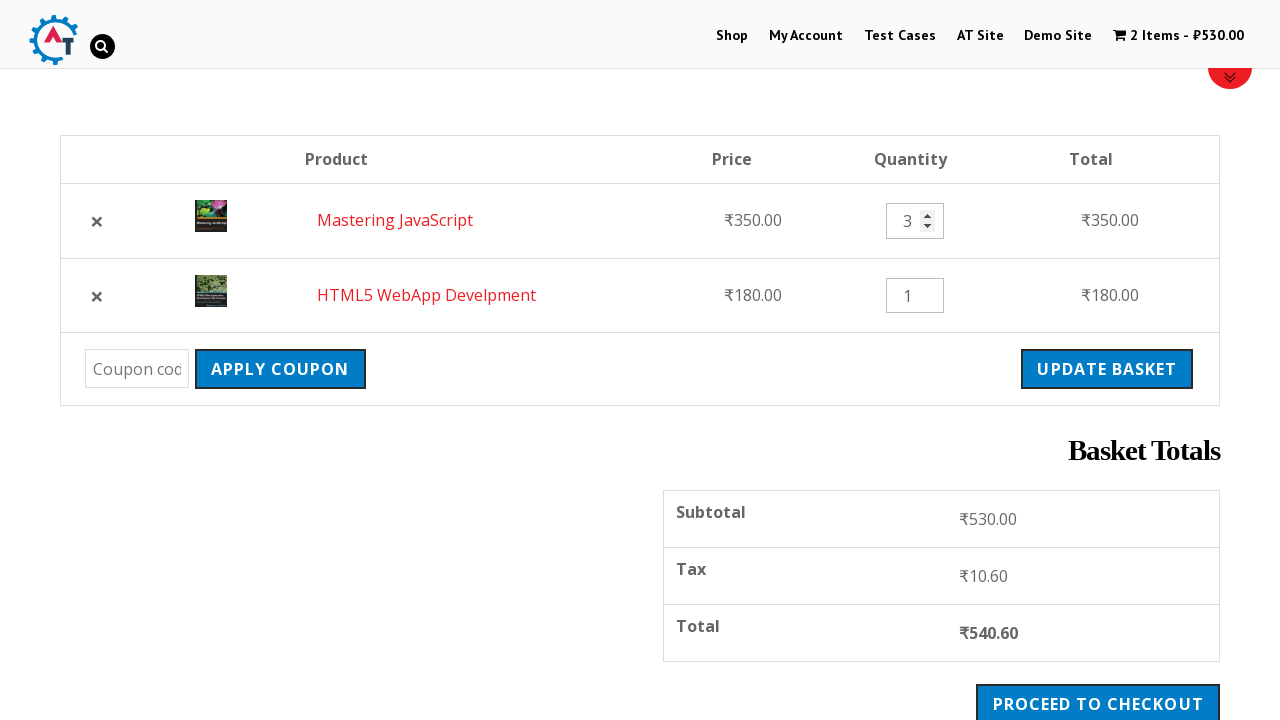

Clicked Update Basket button to apply quantity change at (1107, 369) on .actions > .button
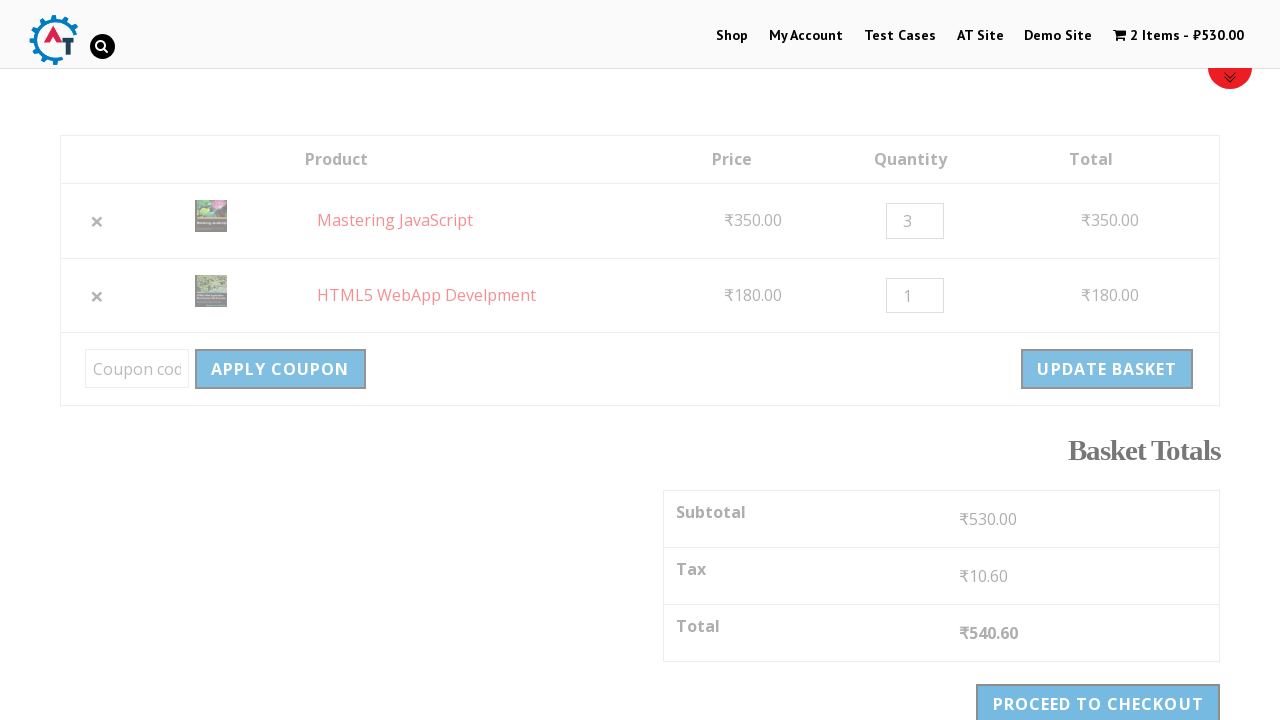

Waited for basket update to complete
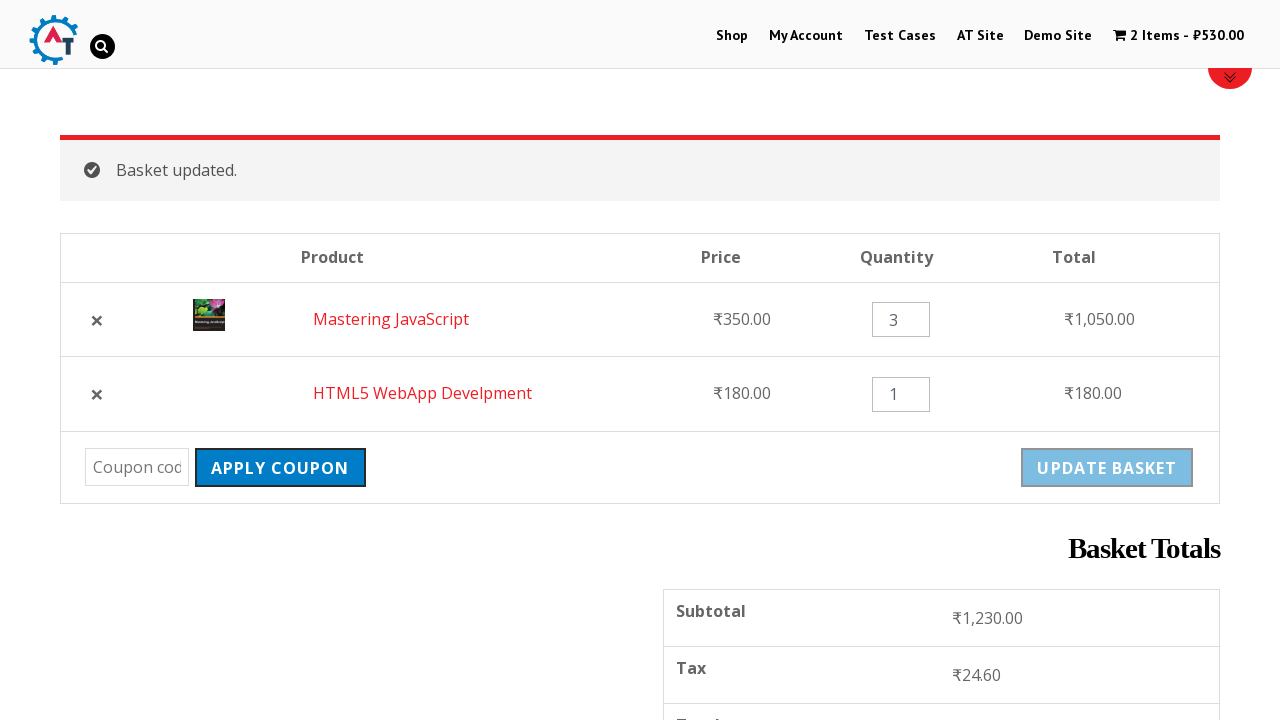

Clicked Apply Coupon button without entering coupon code at (280, 468) on .coupon > .button
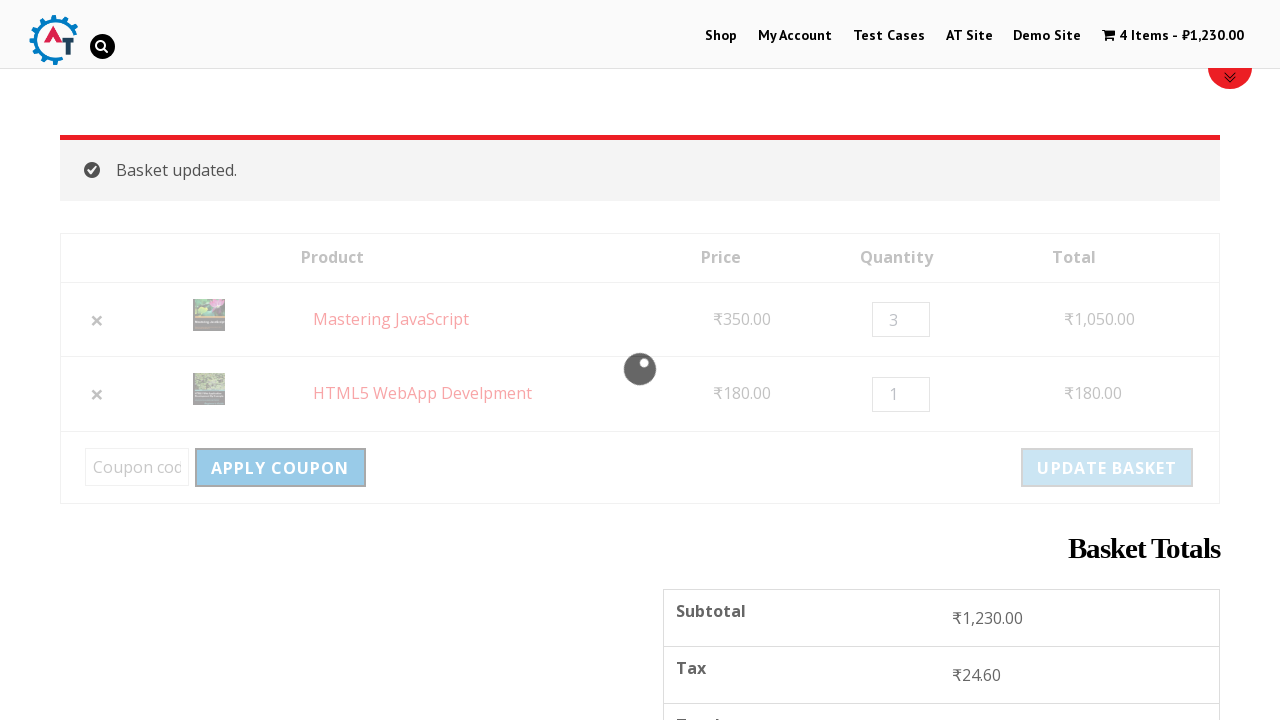

Coupon error message appeared for missing coupon code
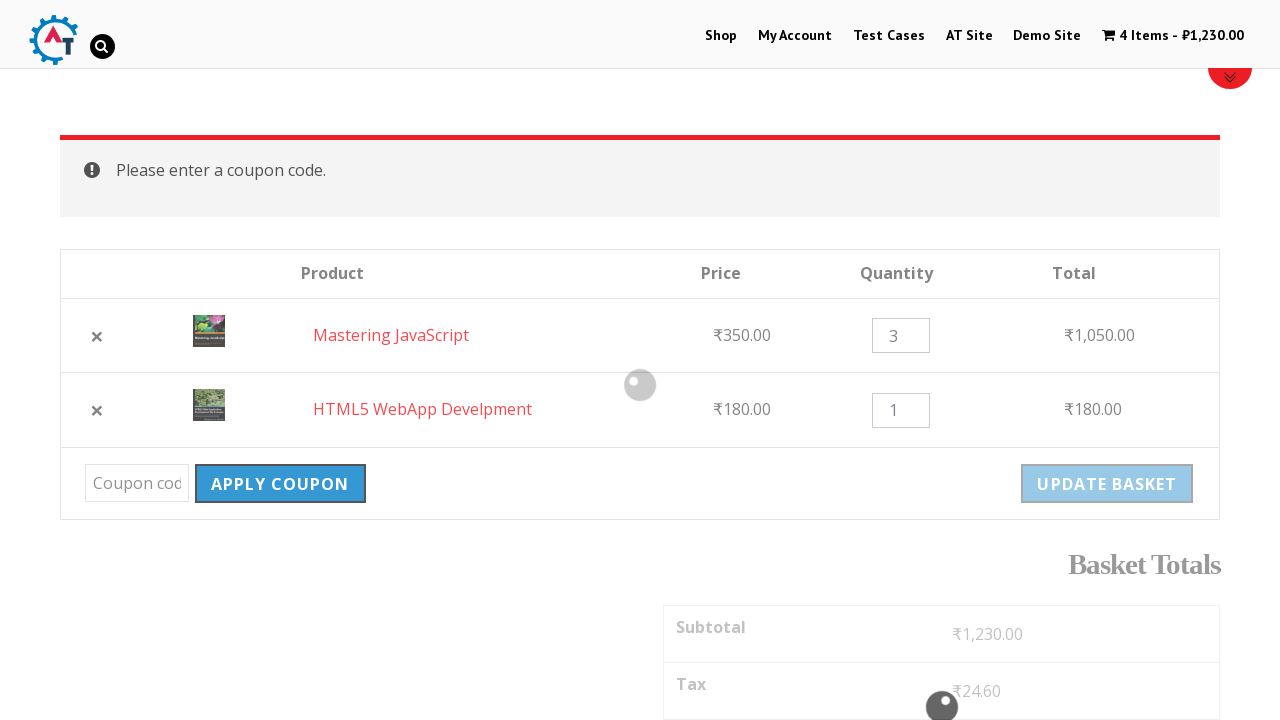

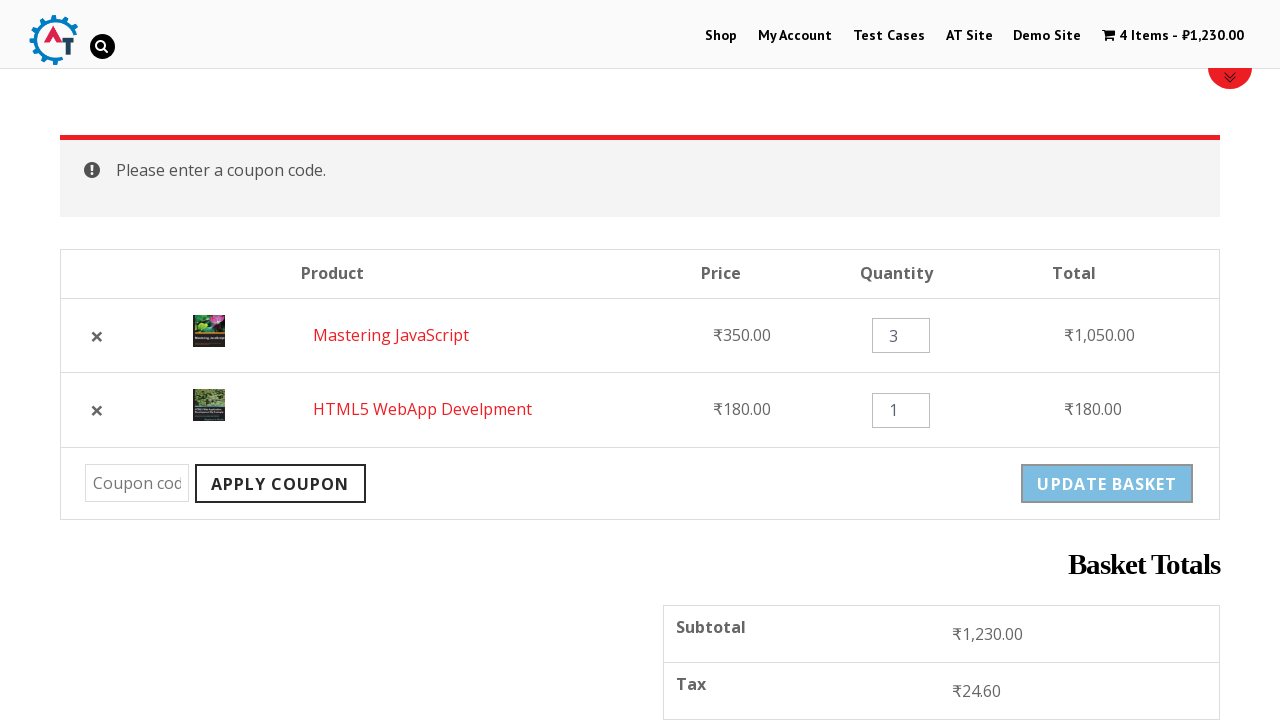